Tests closed shadow root handling by locating a Login label, calculating its position, clicking at coordinates relative to the element, and typing text using keyboard

Starting URL: https://demoapps.qspiders.com/ui/shadow/closed?sublist=1

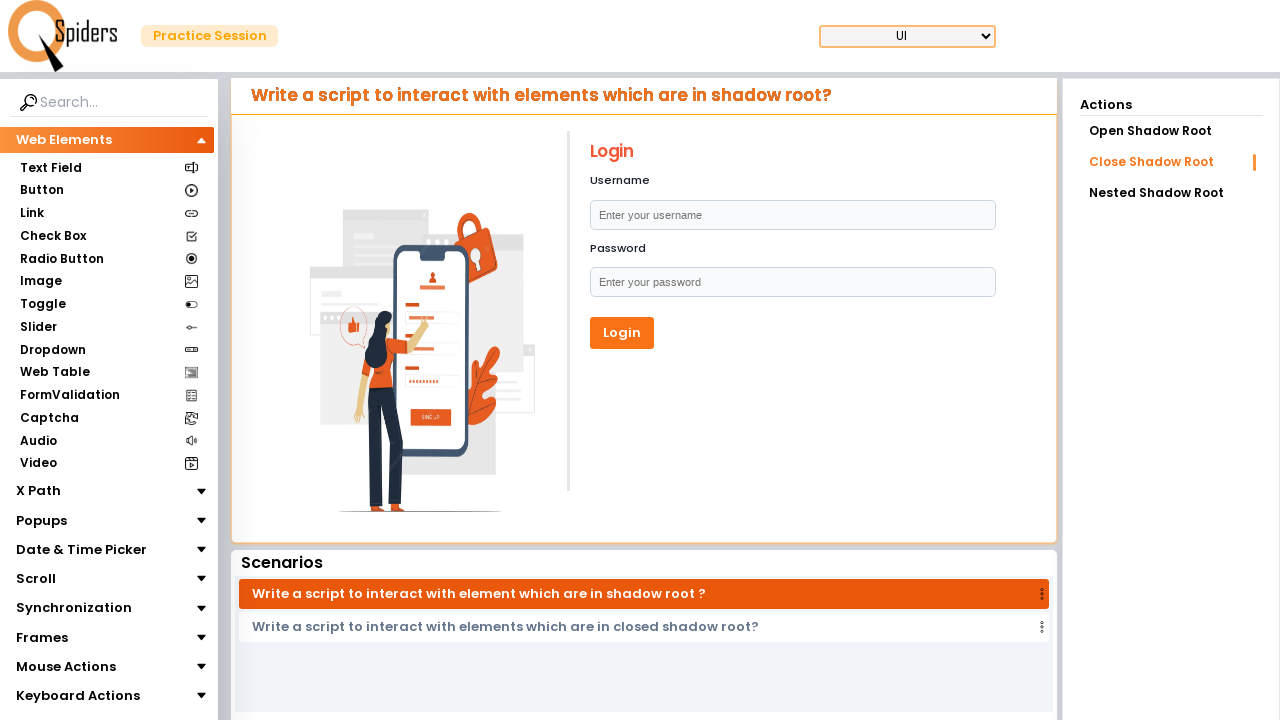

Located Login label element
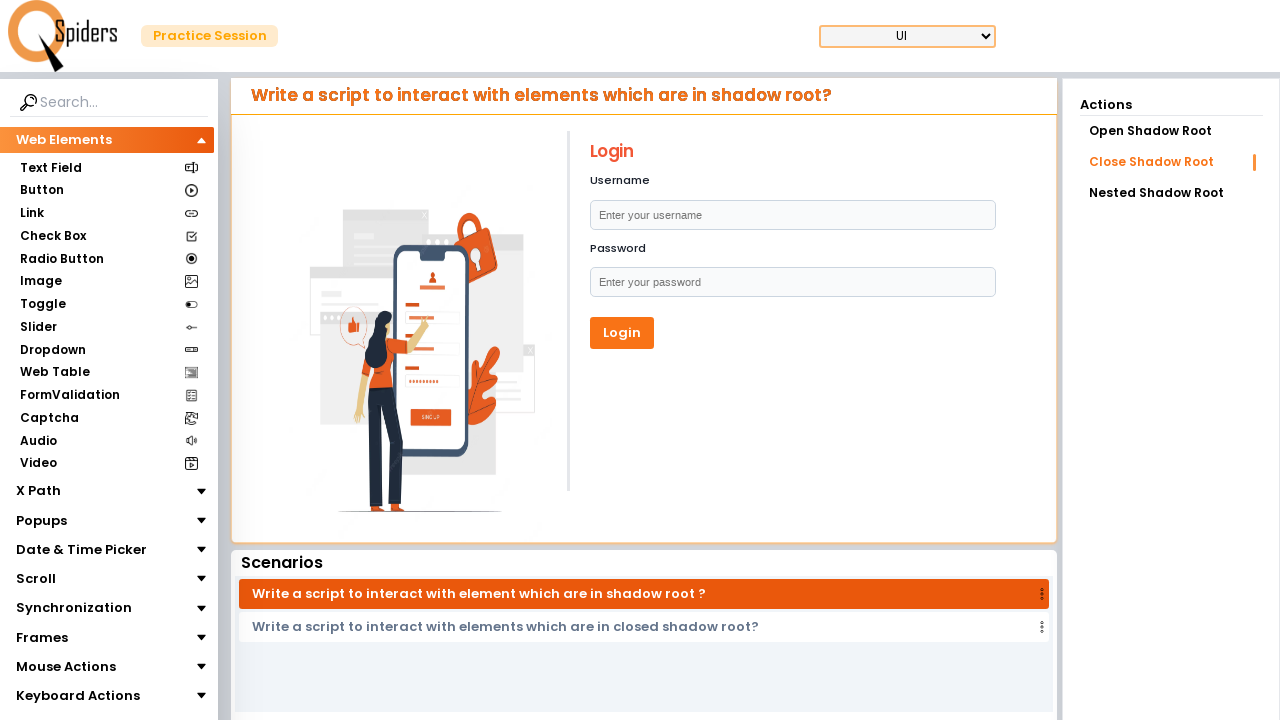

Retrieved bounding box coordinates for Login label
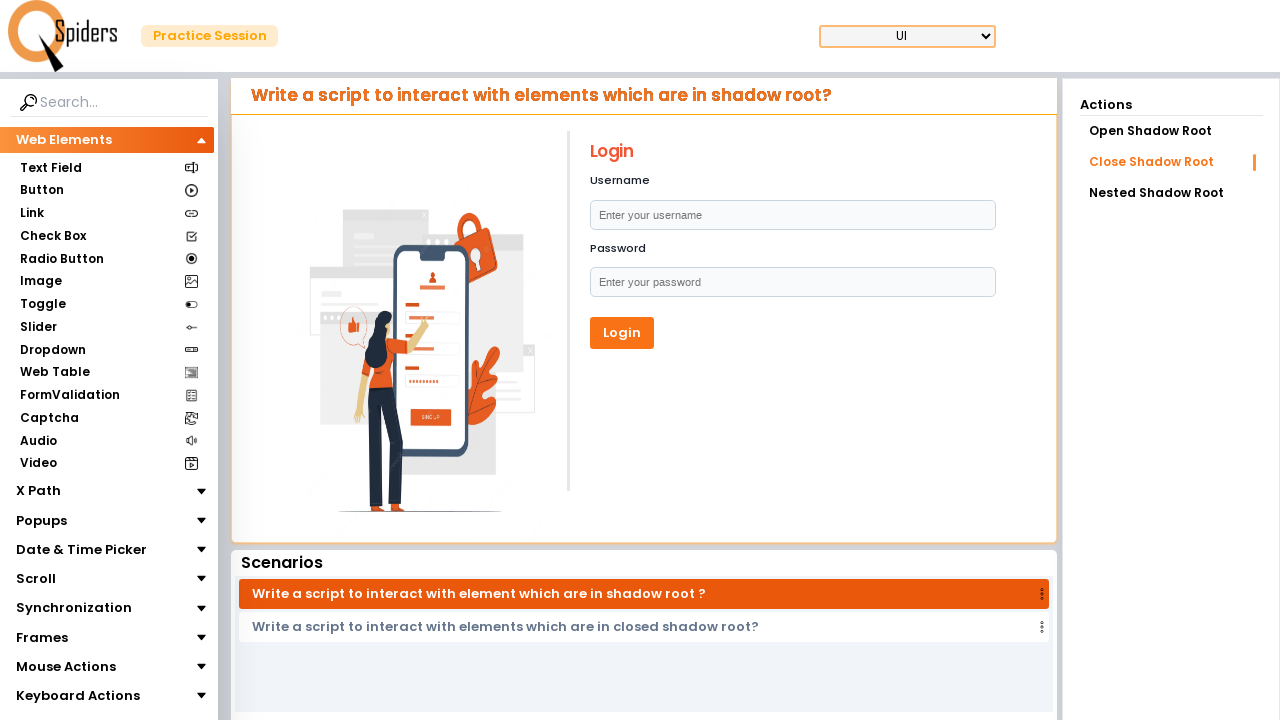

Clicked at offset coordinates below Login label center at (792, 216)
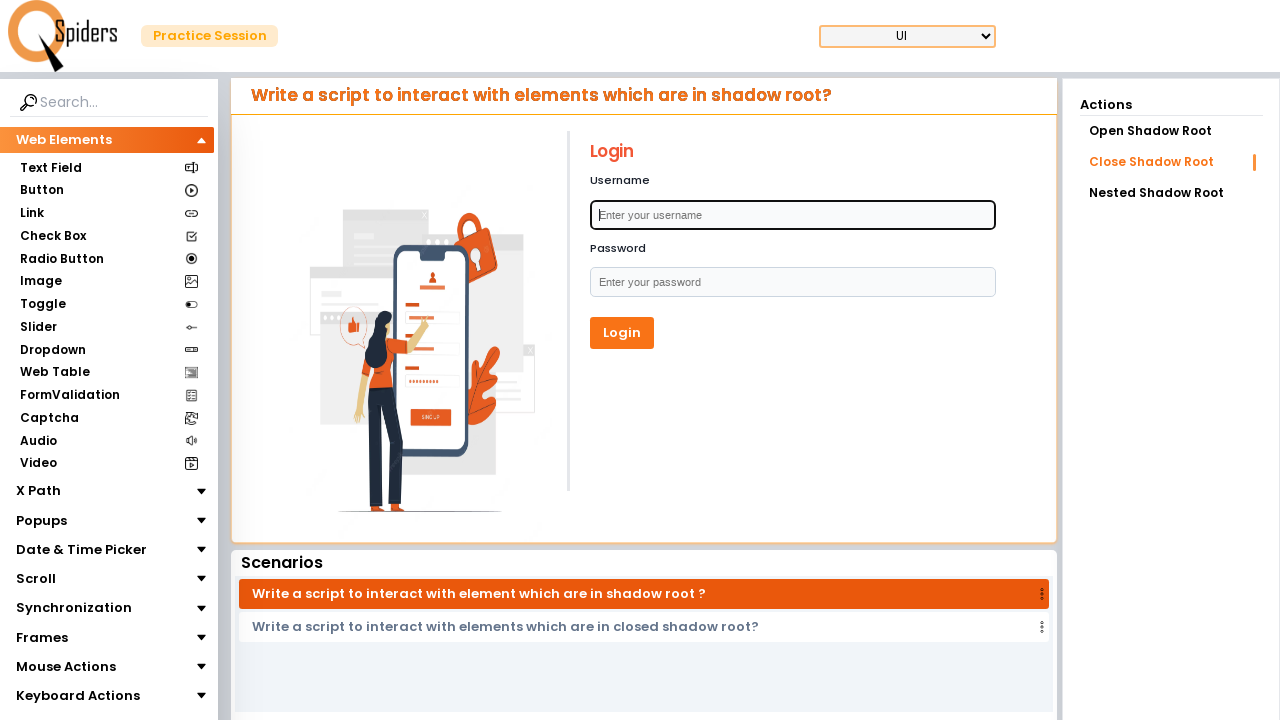

Typed 'testuser' using keyboard
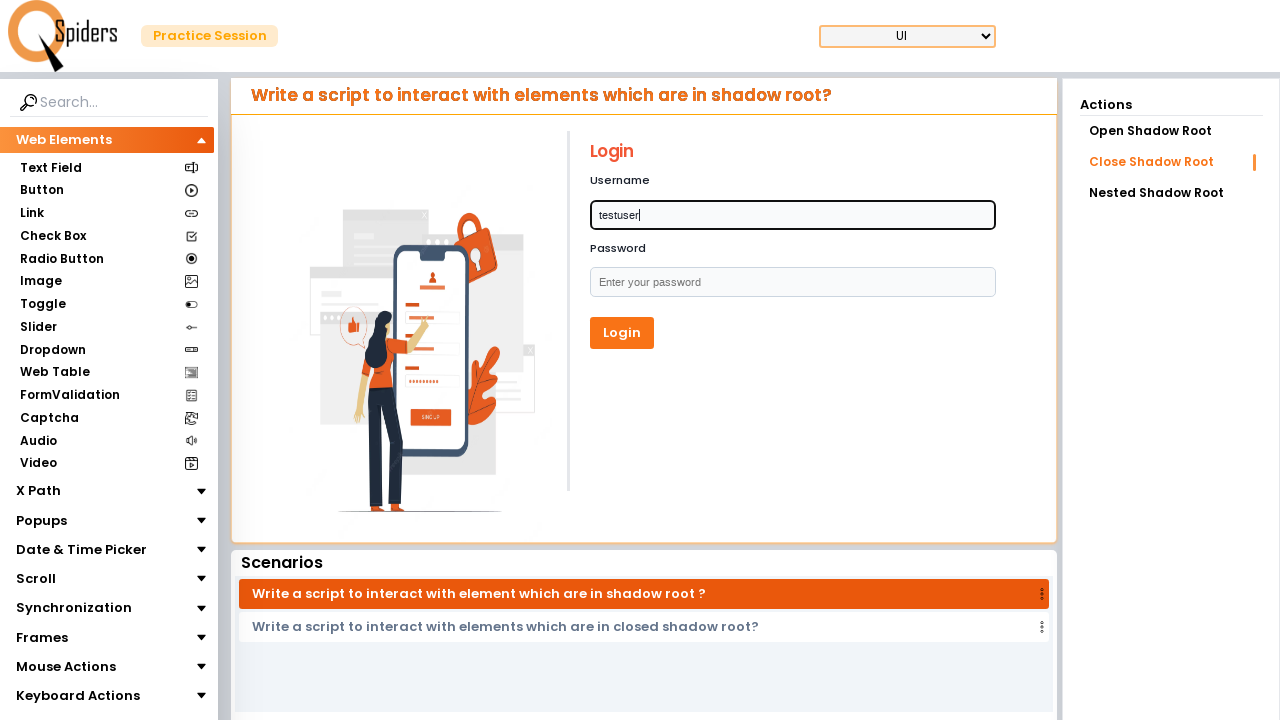

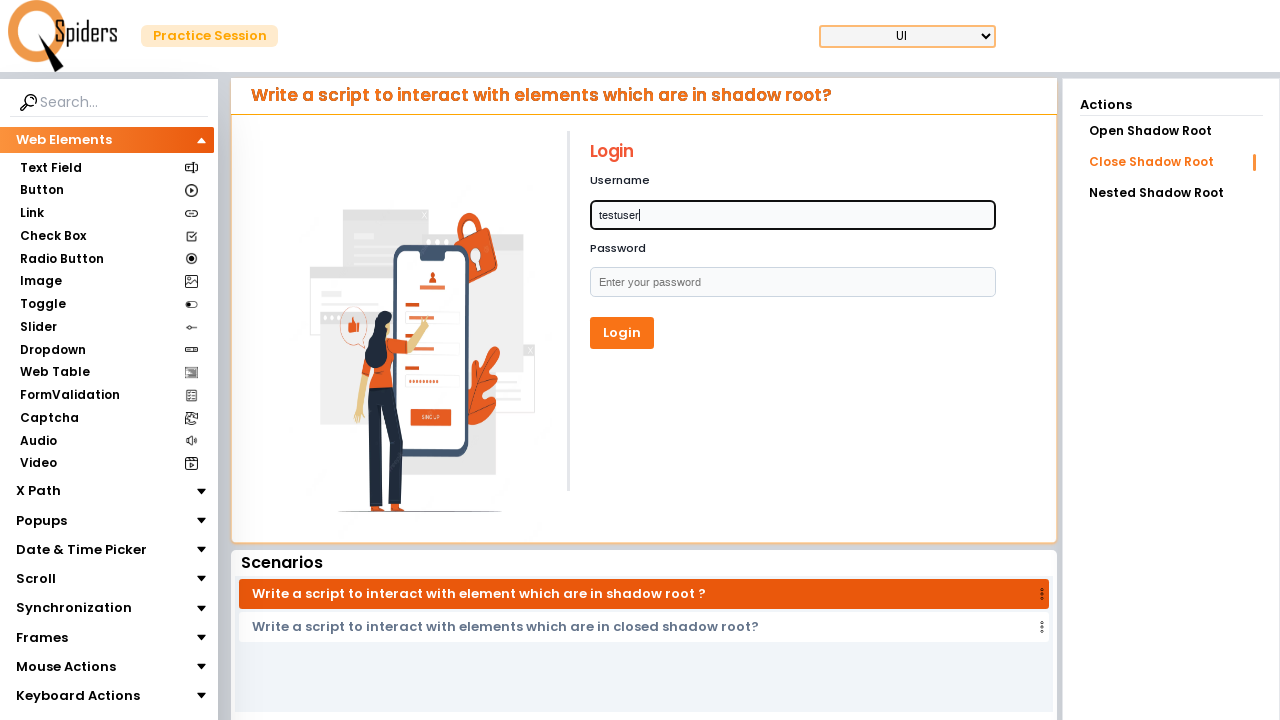